Tests JavaScript confirm dialog by clicking confirm button and dismissing the dialog

Starting URL: https://the-internet.herokuapp.com/javascript_alerts

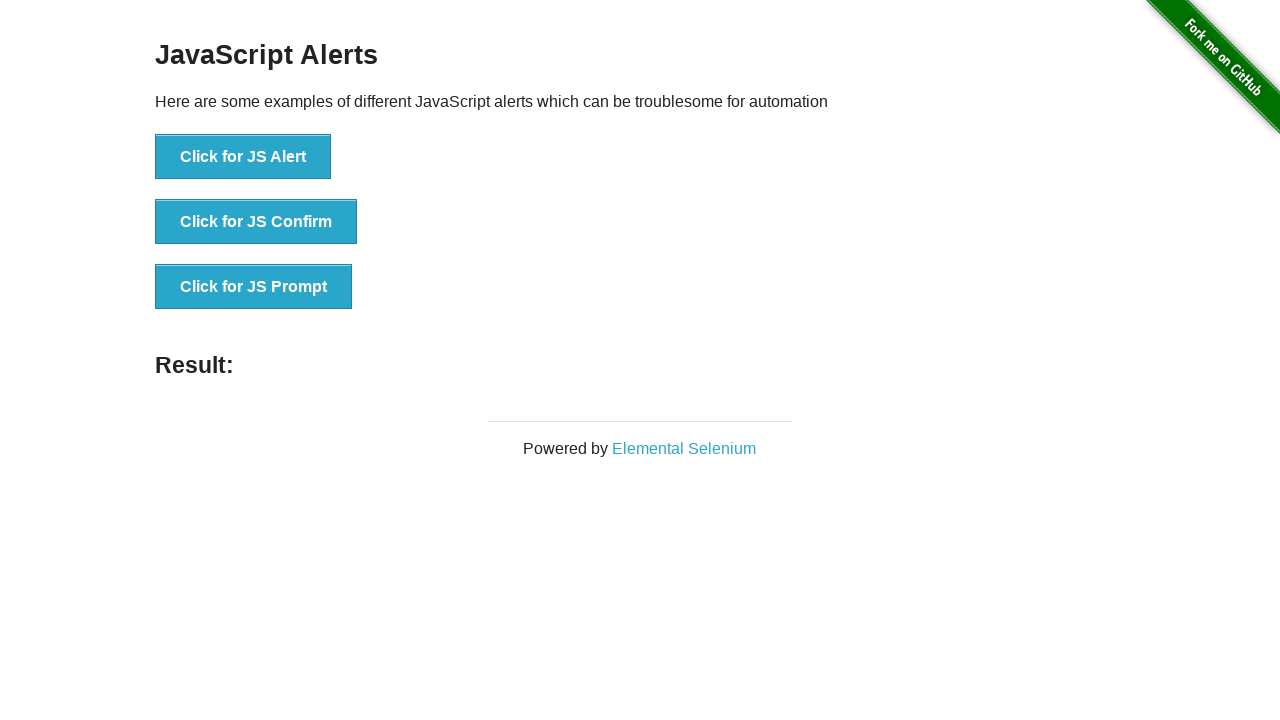

Set up dialog handler to dismiss confirm dialogs
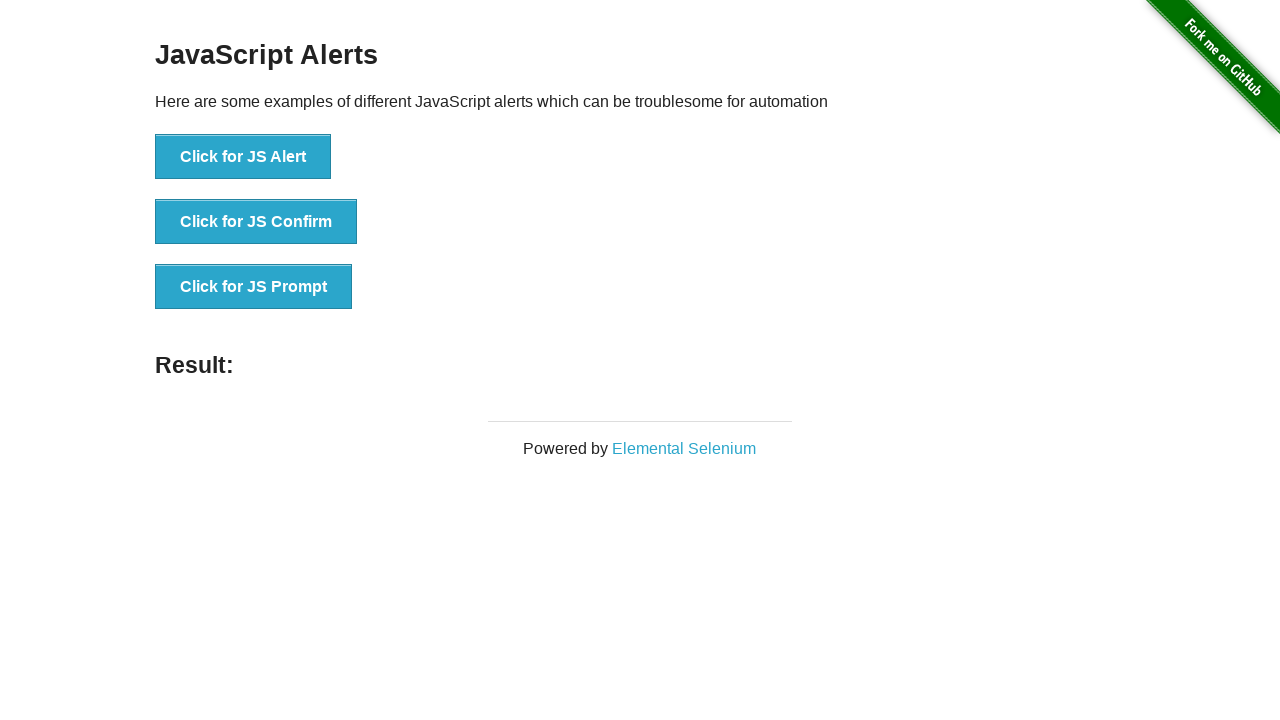

Clicked 'Click for JS Confirm' button to trigger JavaScript confirm dialog at (256, 222) on xpath=//button[text()='Click for JS Confirm']
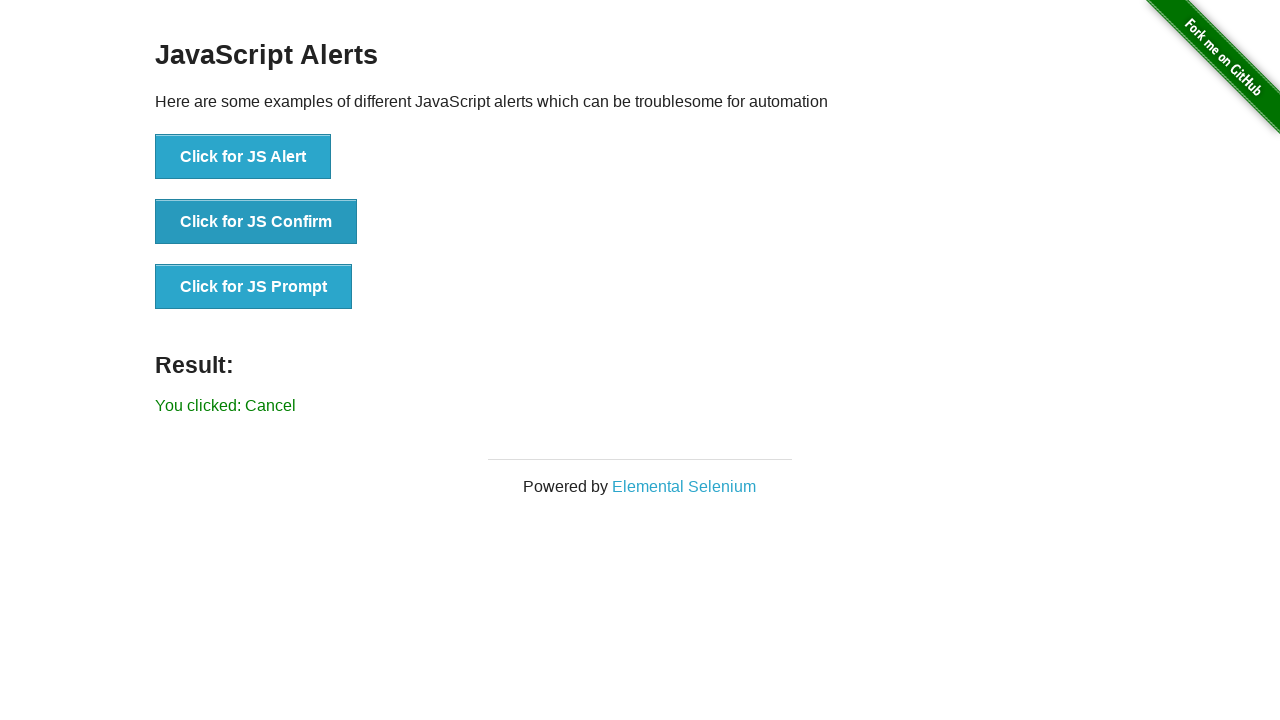

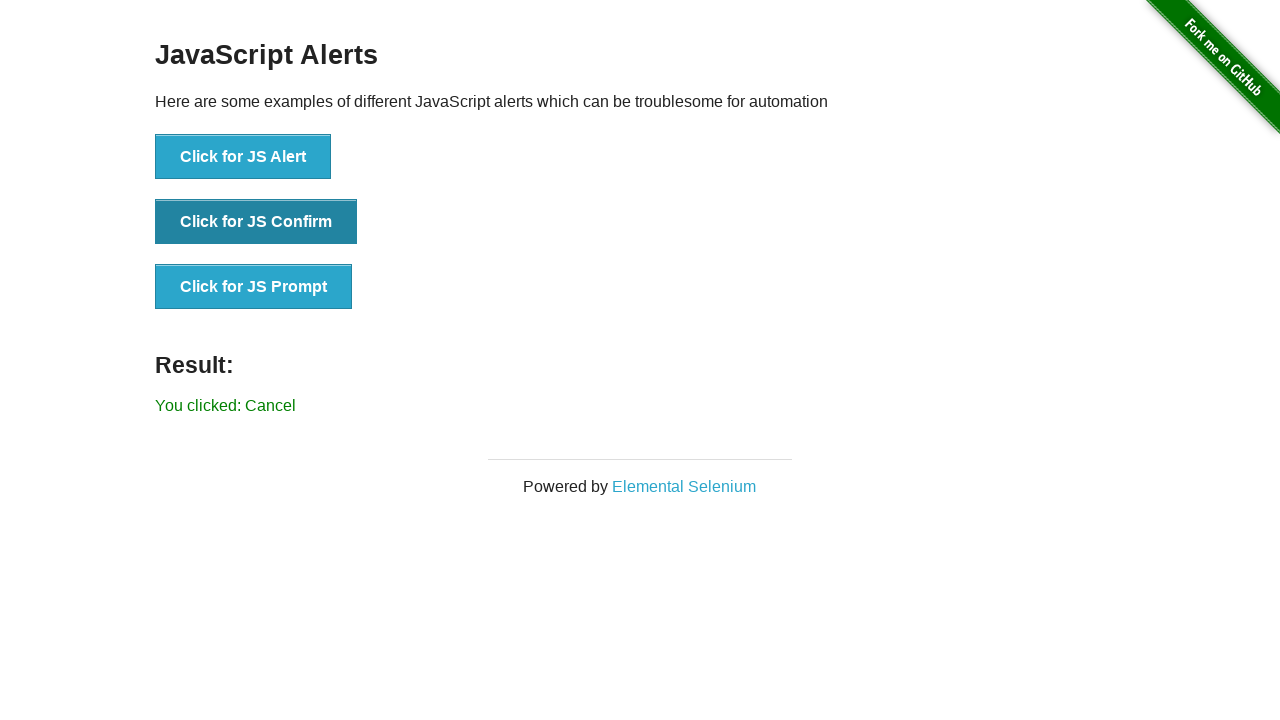